Tests alert handling functionality by triggering an alert dialog and accepting it

Starting URL: https://www.tutorialspoint.com/selenium/practice/alerts.php

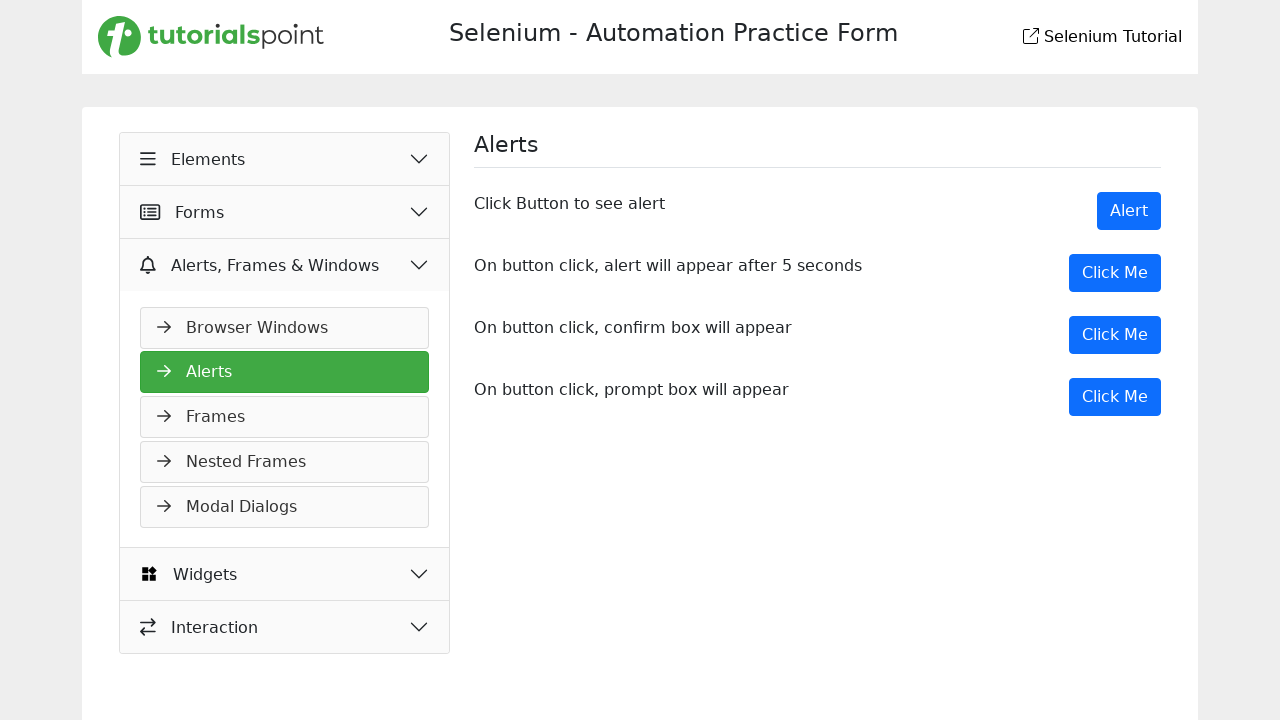

Clicked button to trigger alert dialog at (1129, 211) on (//button[@class='btn btn-primary'])[1]
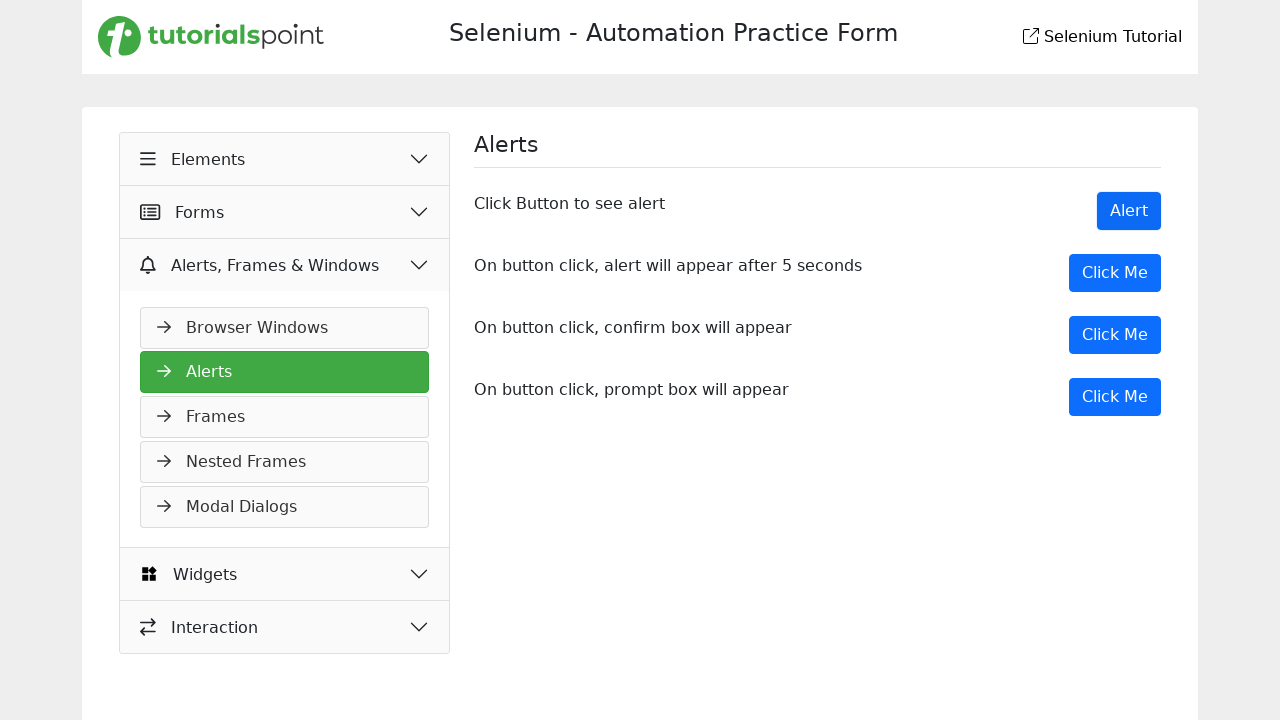

Set up dialog handler to accept alert
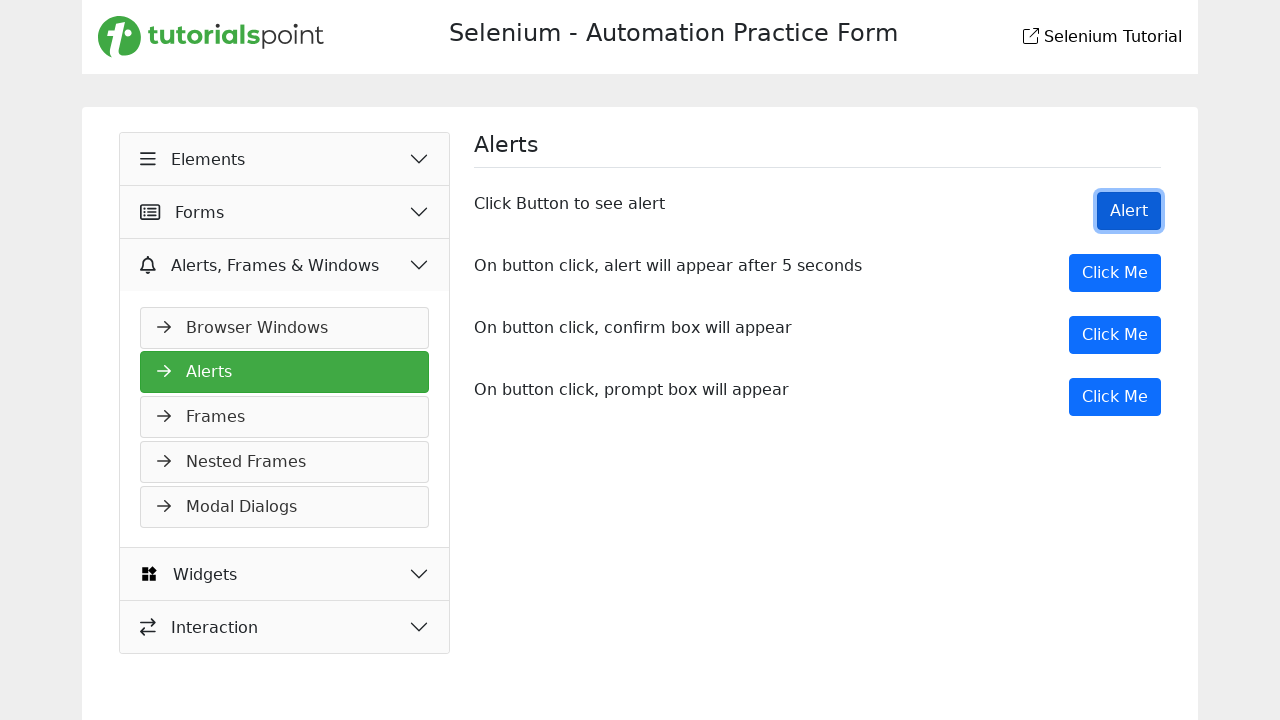

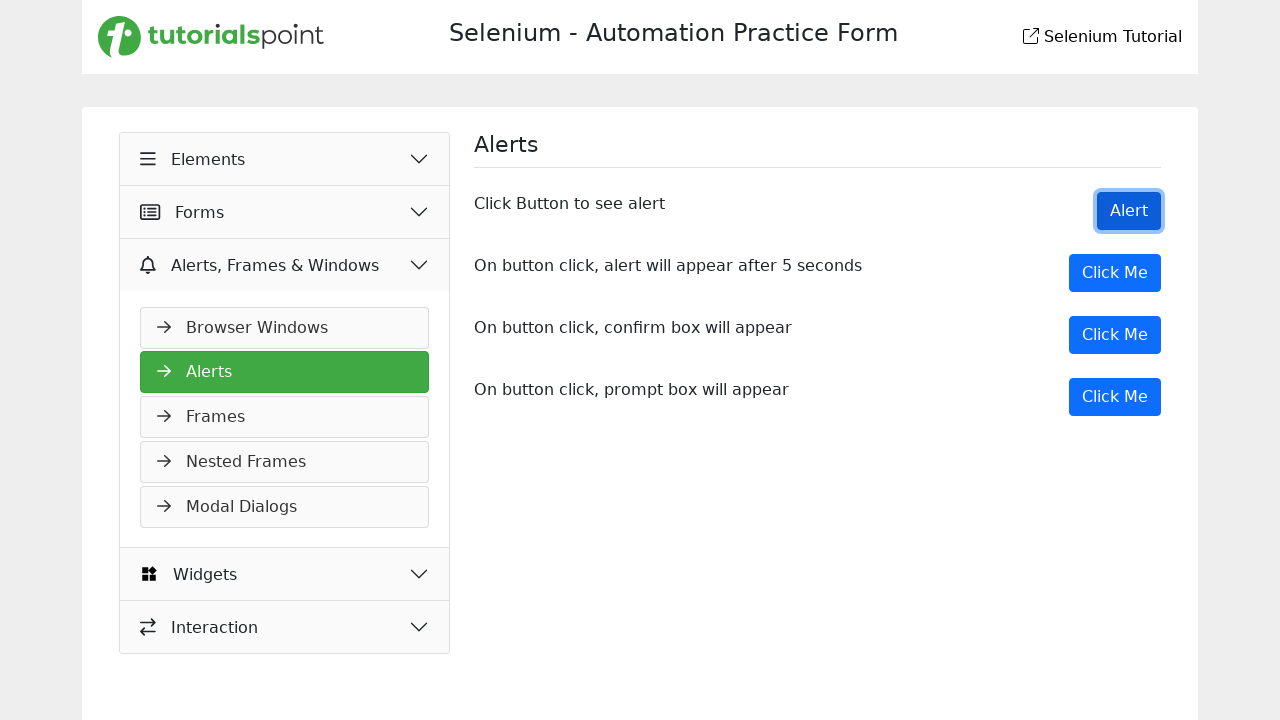